Tests the confirmation alert by clicking Cancel and verifying the result message

Starting URL: https://demoqa.com/alerts

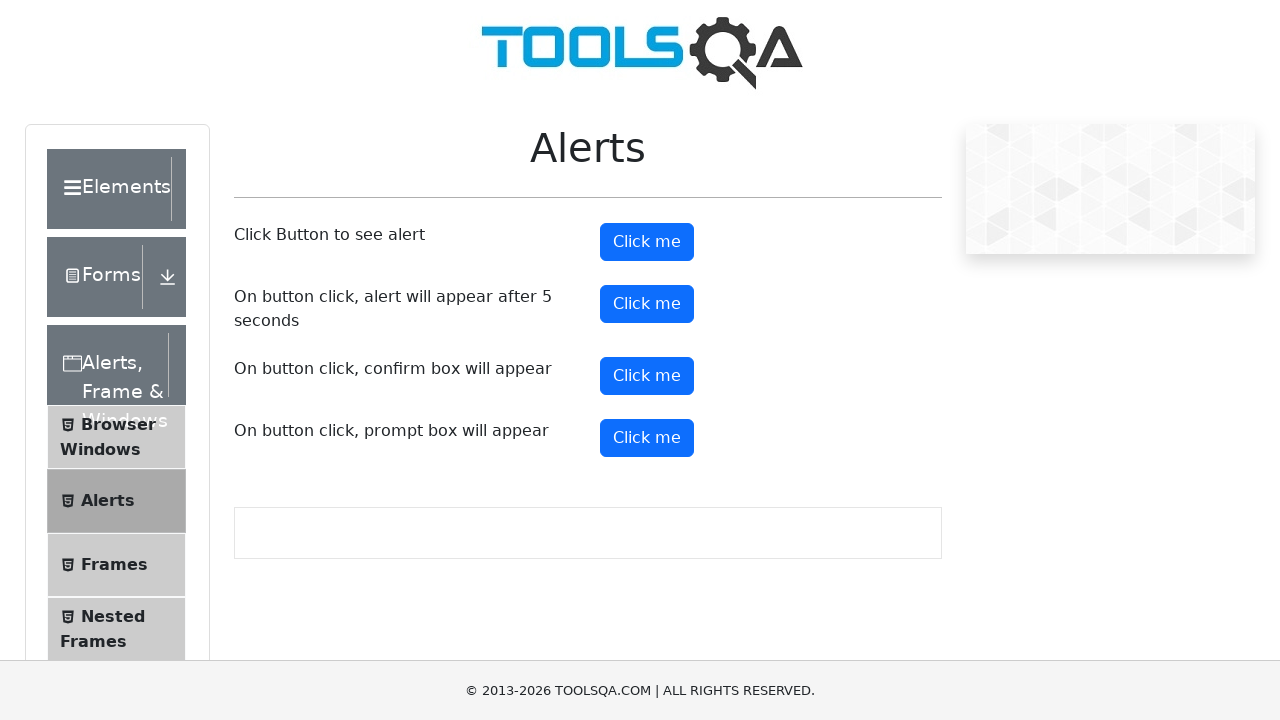

Set up dialog handler to dismiss confirmation alert
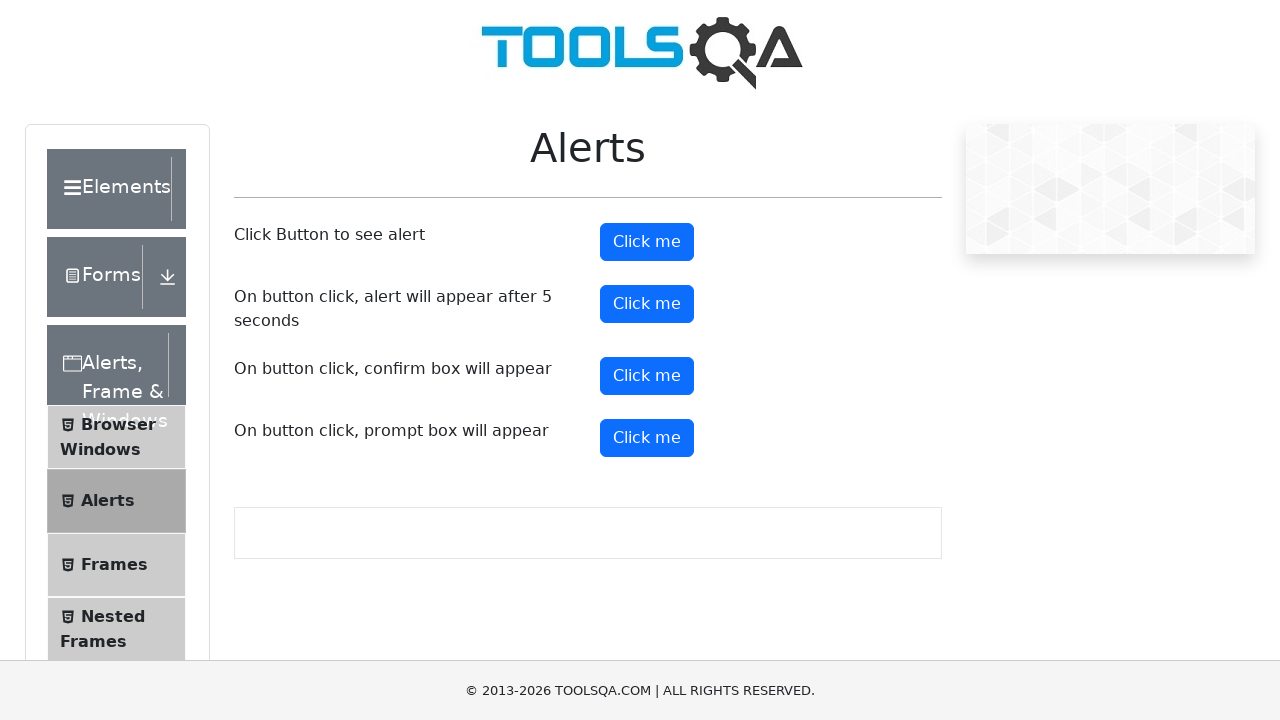

Clicked confirm button to trigger confirmation alert at (647, 376) on #confirmButton
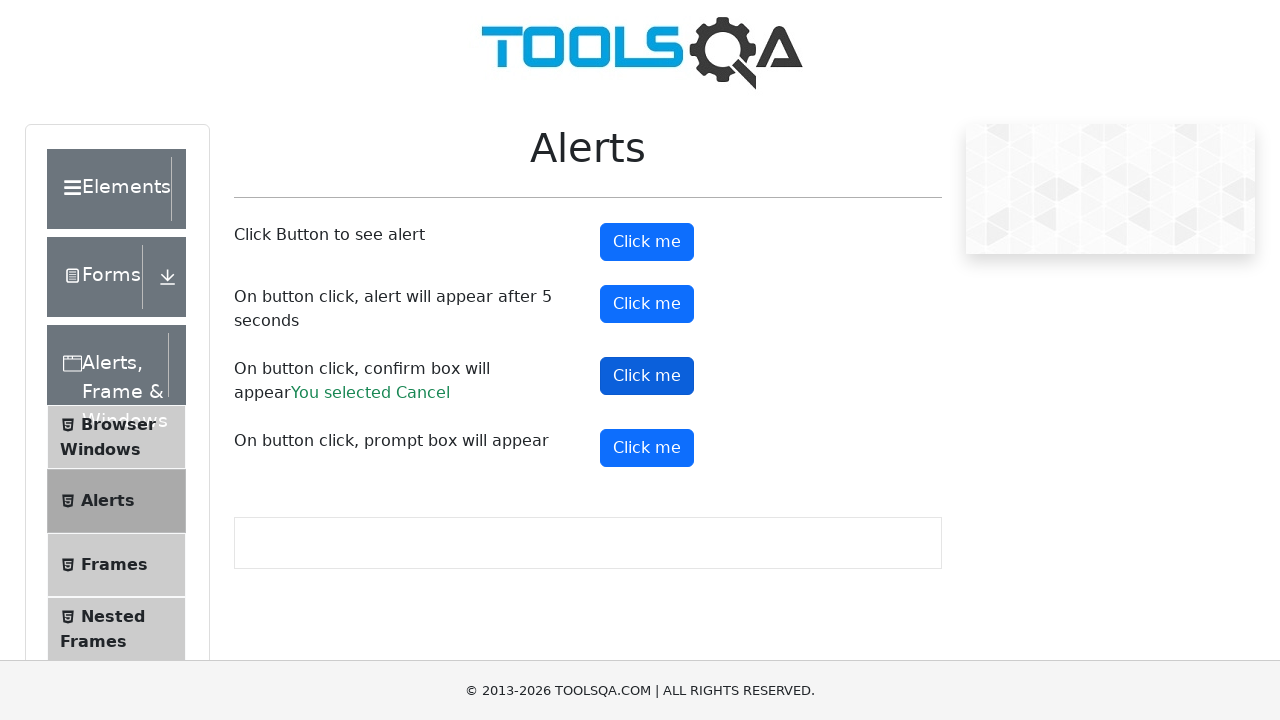

Confirmation result element loaded
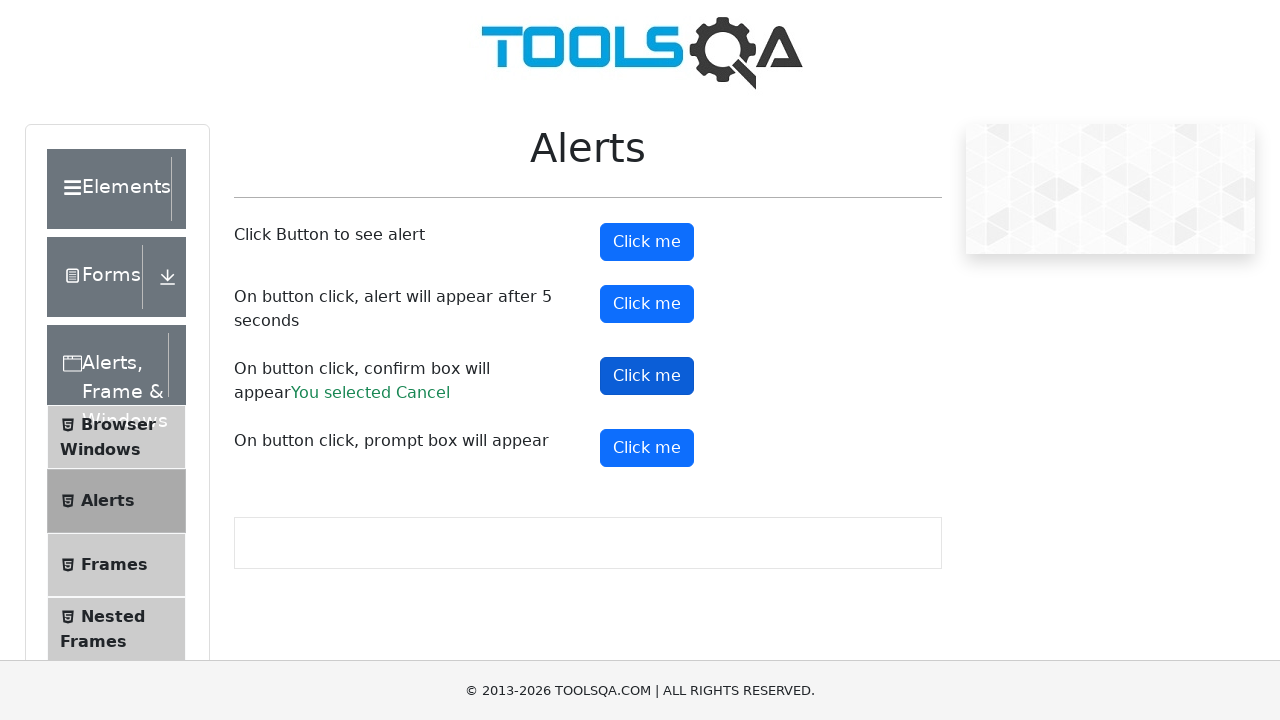

Retrieved confirmation result text: 'You selected Cancel'
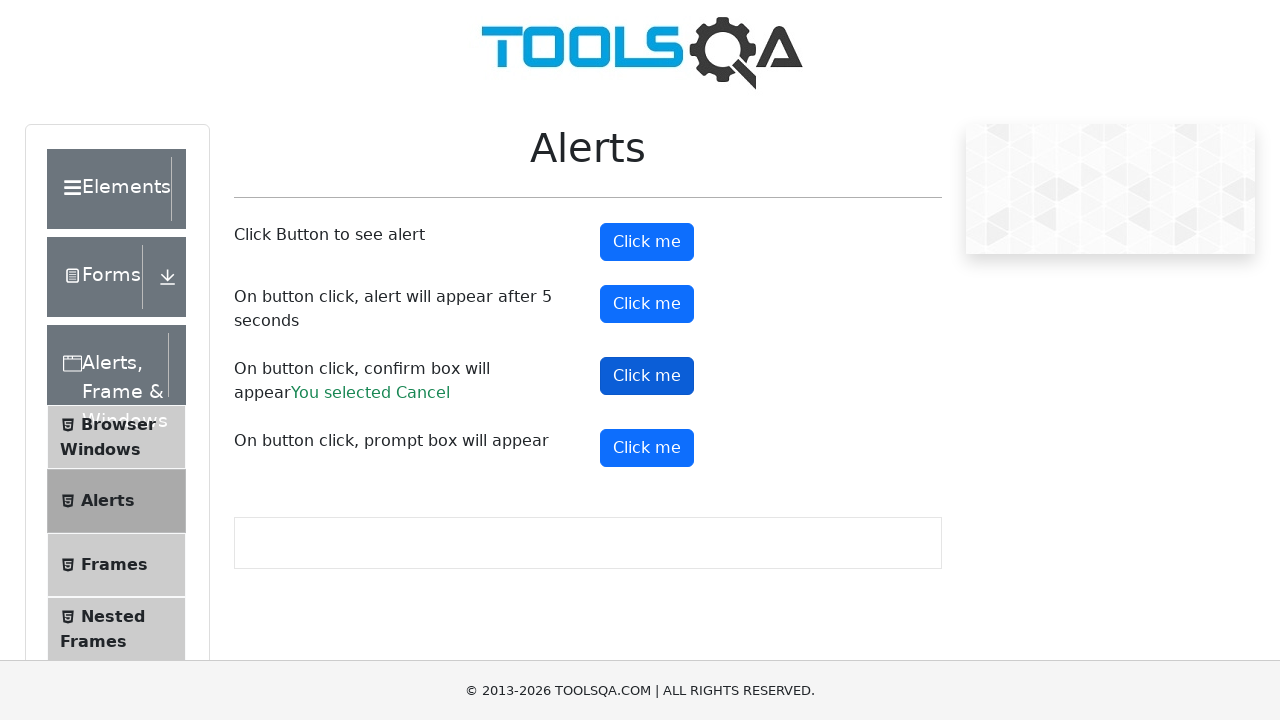

Verified that result text contains 'Cancel' - assertion passed
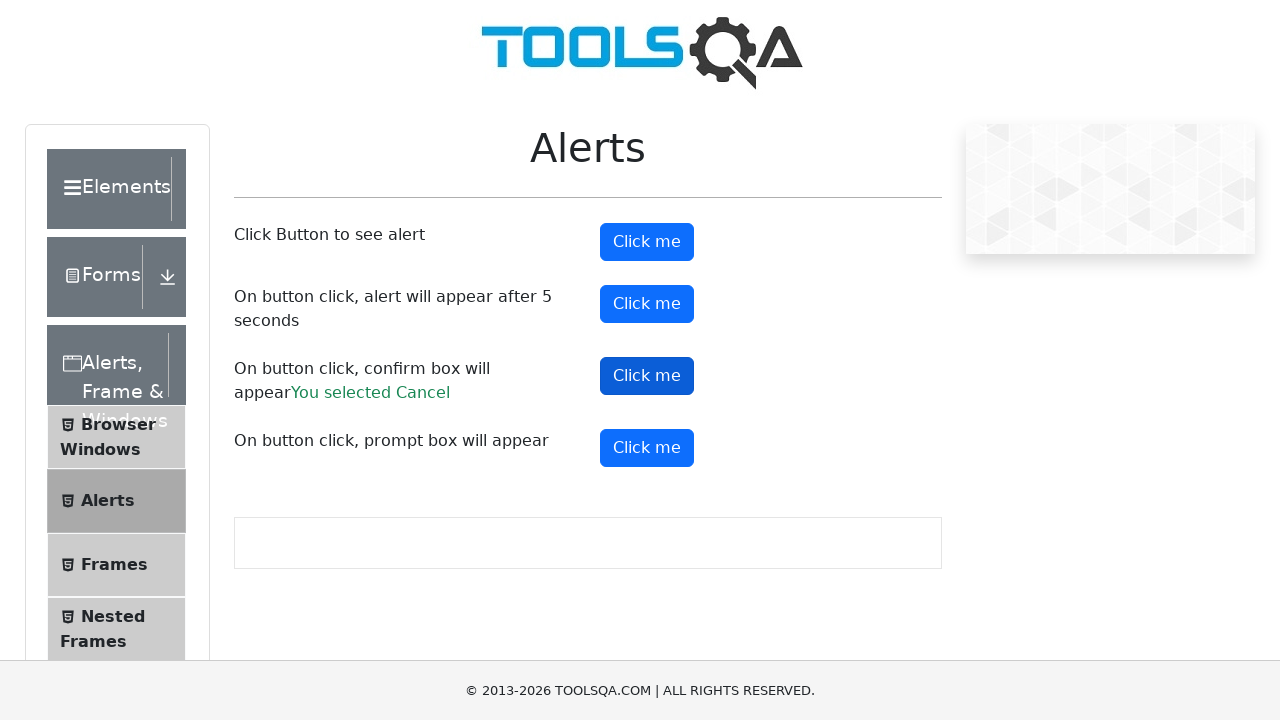

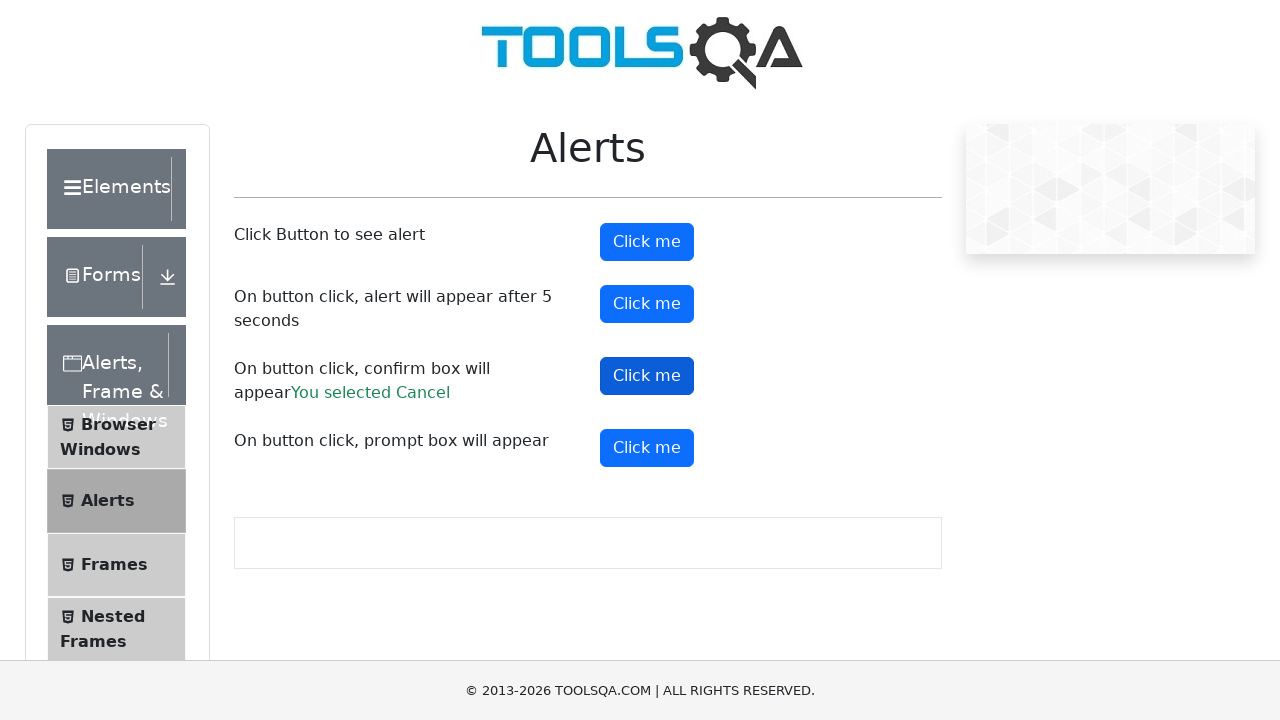